Navigates to a website and waits for the page to load. This is a simple page load test with no additional interactions.

Starting URL: https://flippybitandtheattackofthehexadecimalsfrombase16.com/

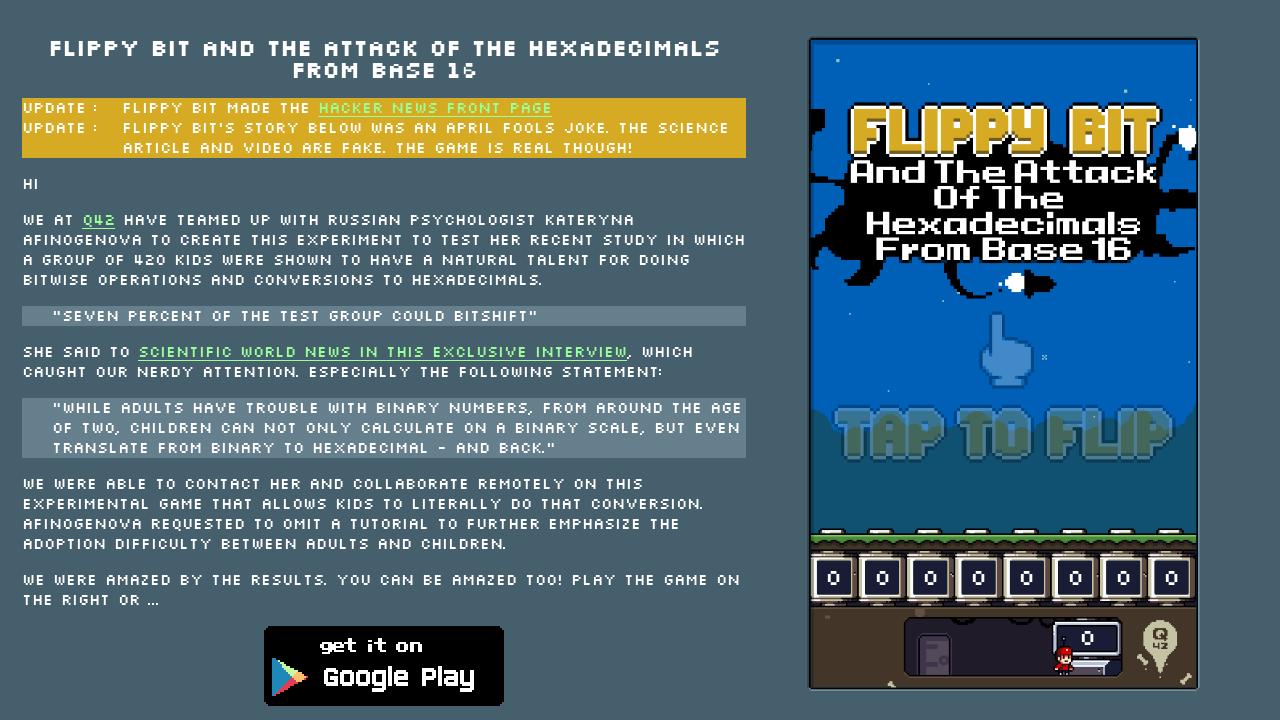

Waited for page to reach networkidle load state
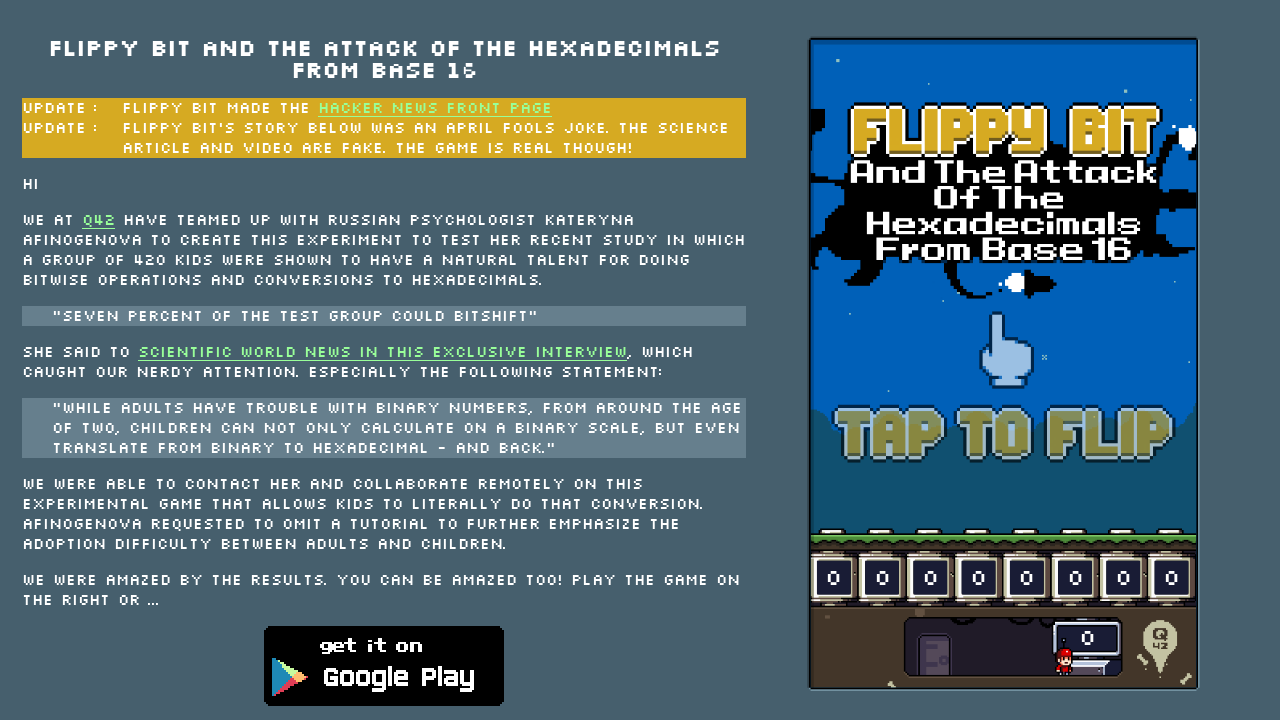

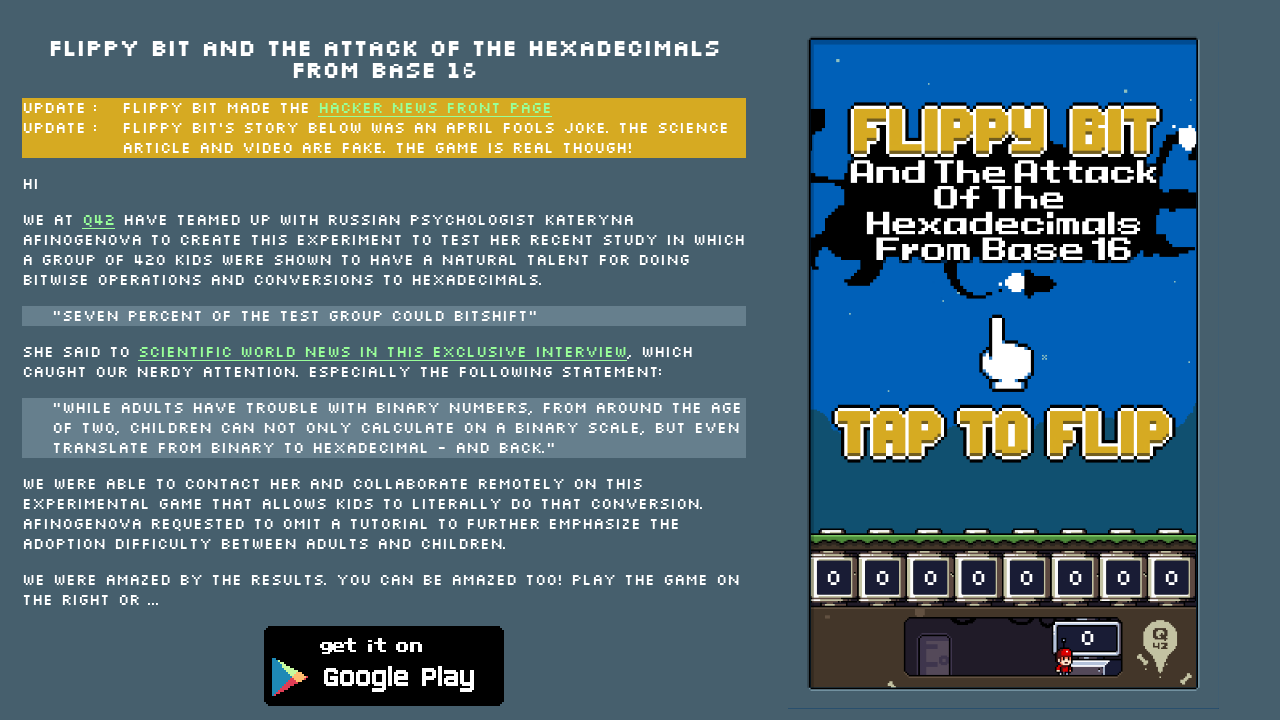